Tests that a bank manager can access the manager section by clicking the Bank Manager Login button and verifies that Add Customer, Open Account, and Customers buttons are visible on the manager page.

Starting URL: https://www.globalsqa.com/angularJs-protractor/BankingProject/#/login

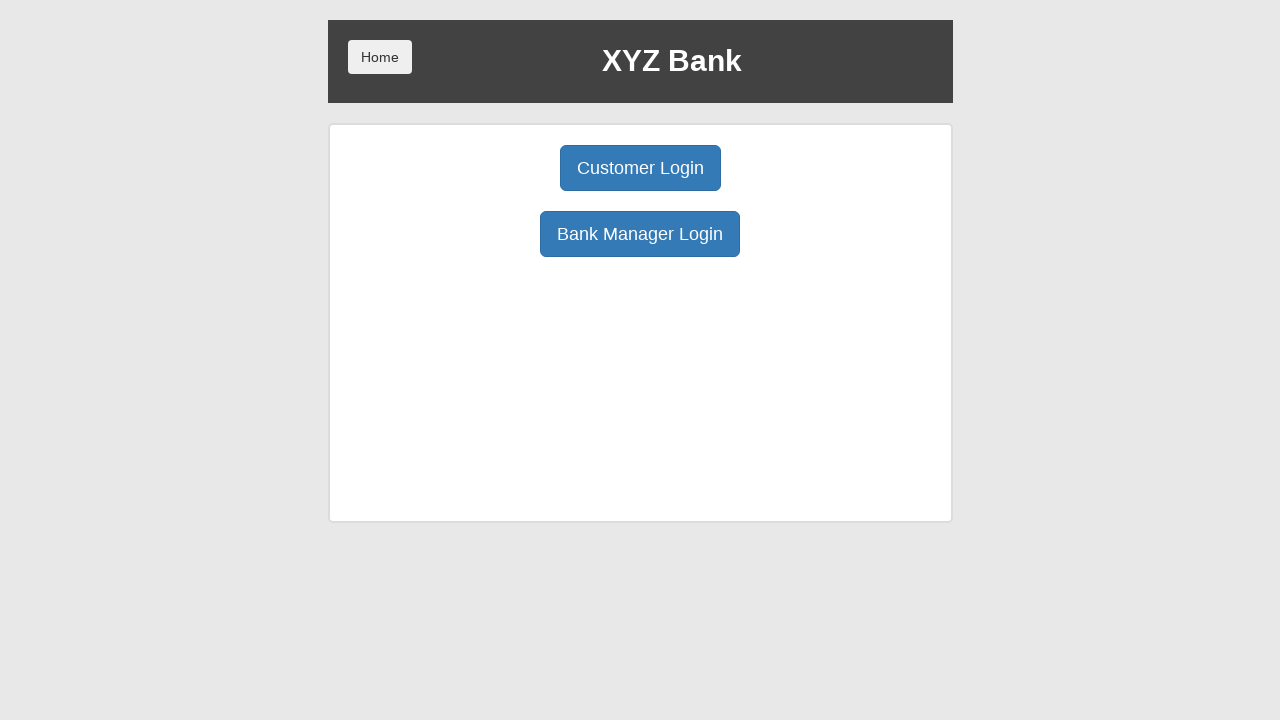

Clicked Bank Manager Login button at (640, 234) on button:has-text('Bank Manager Login')
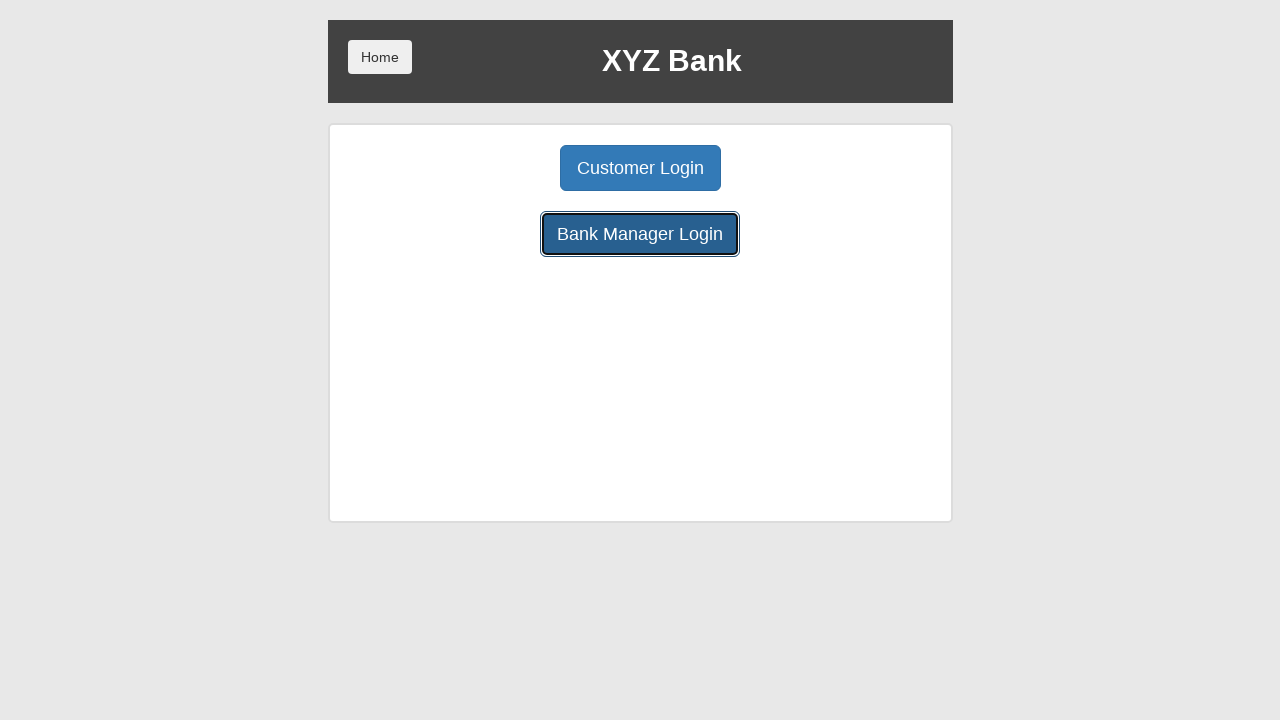

Manager page loaded and Add Customer button is present
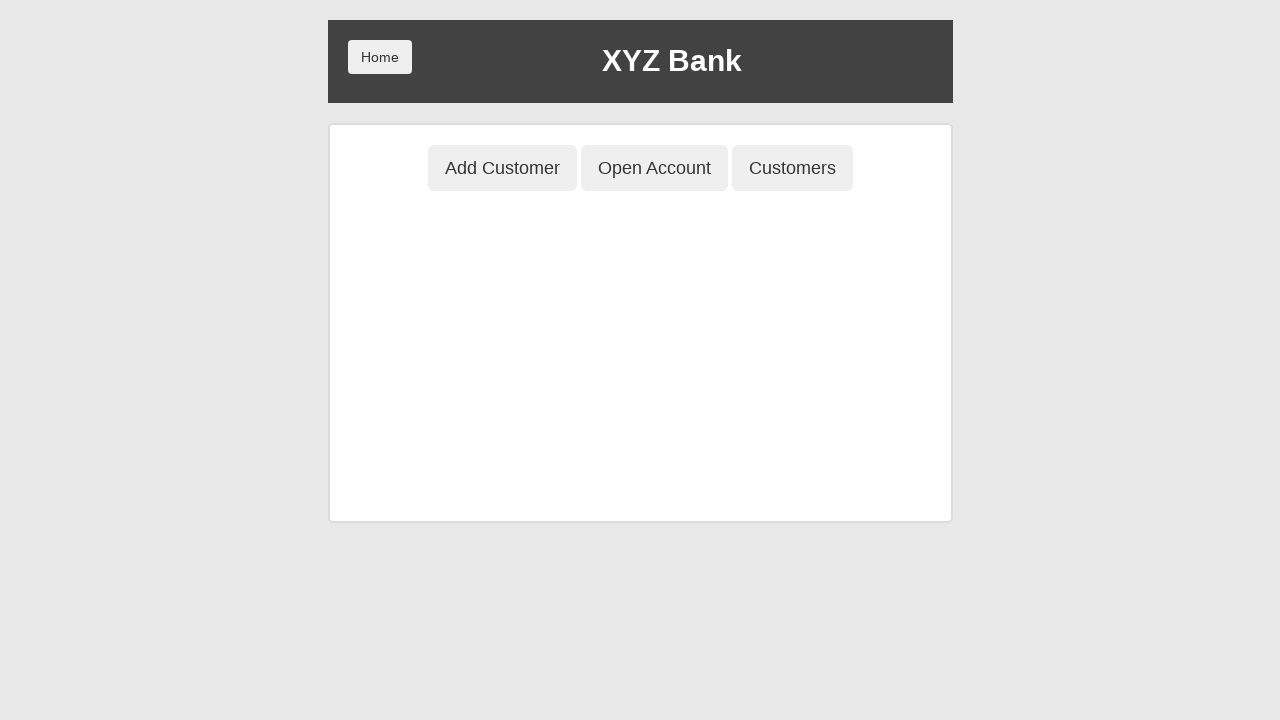

Verified Add Customer button is visible
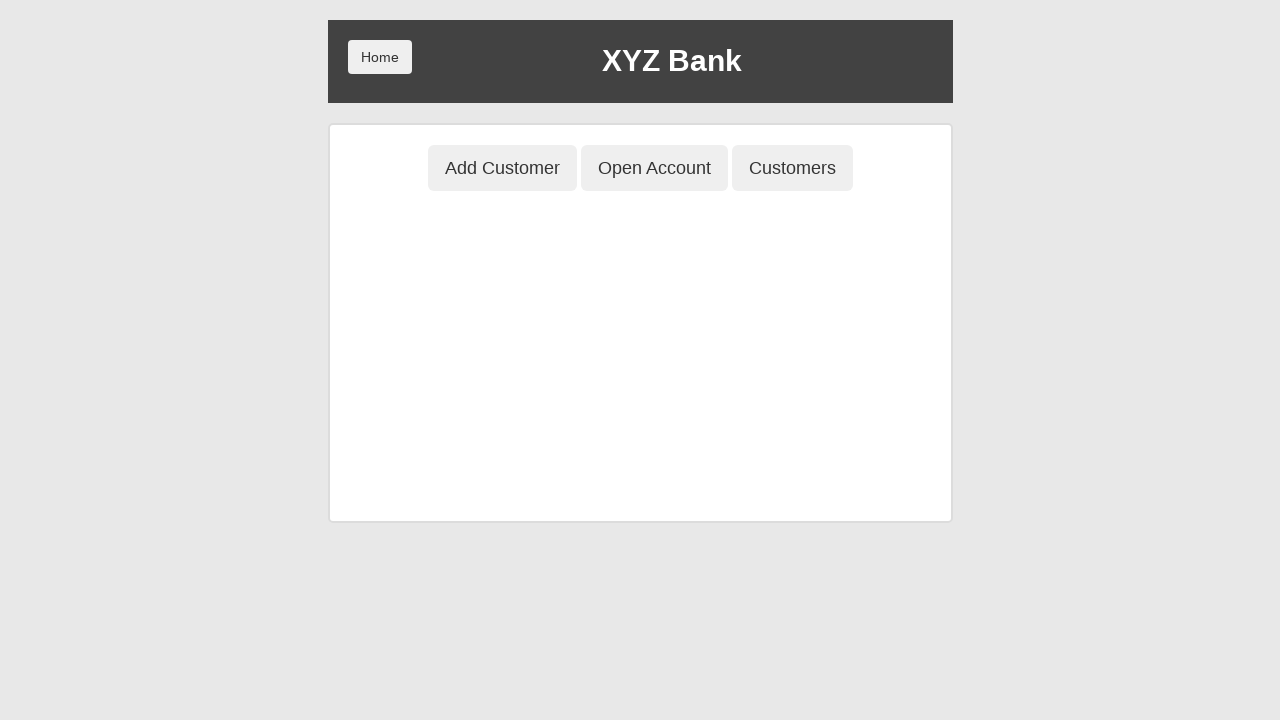

Verified Open Account button is visible
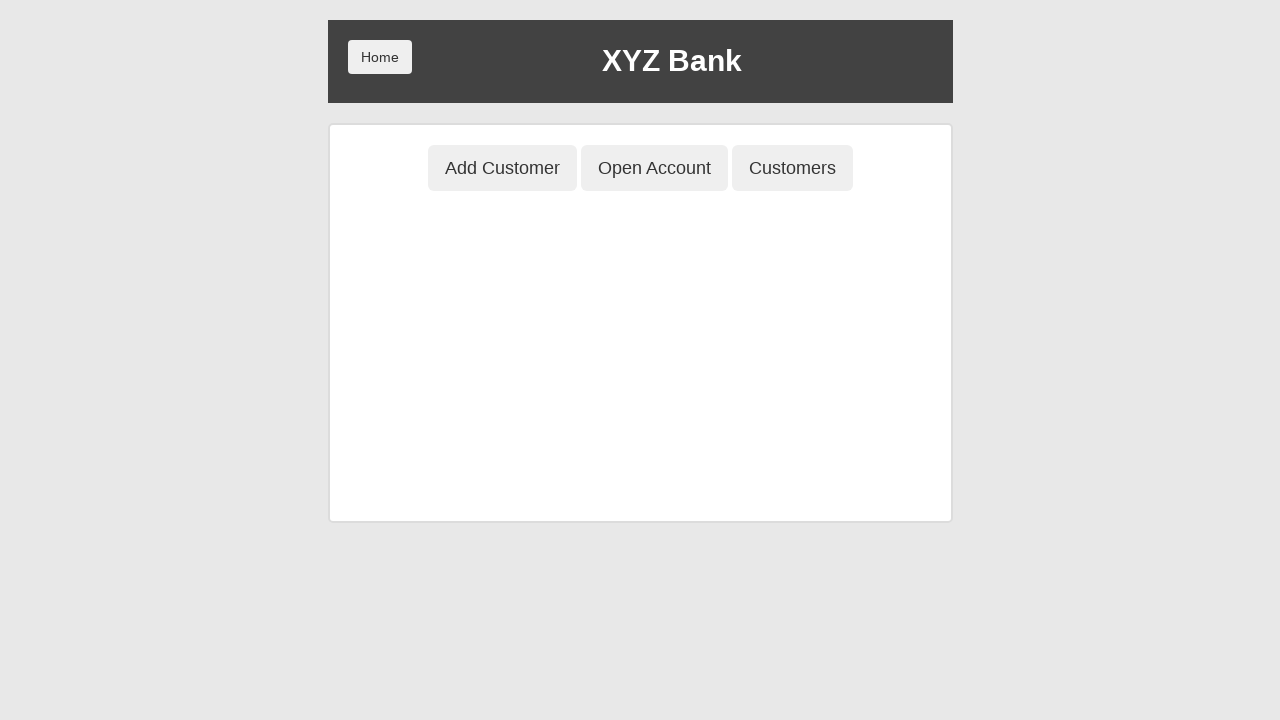

Verified Customers button is visible
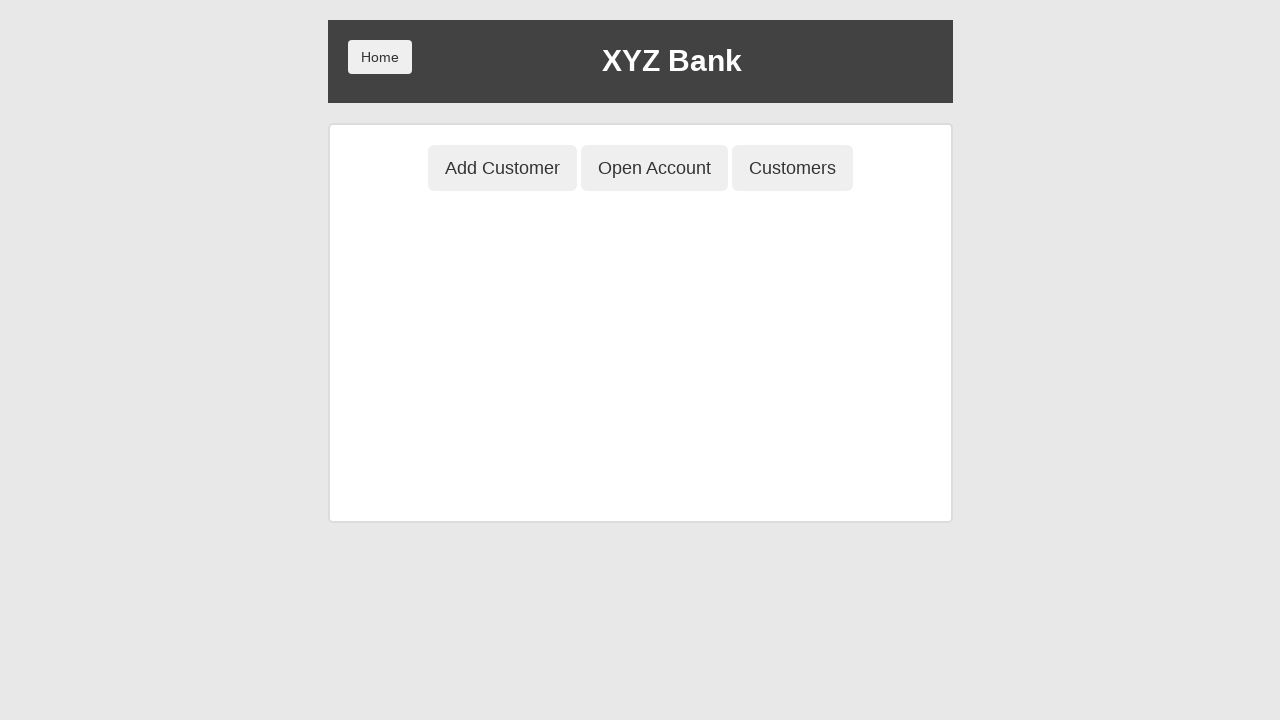

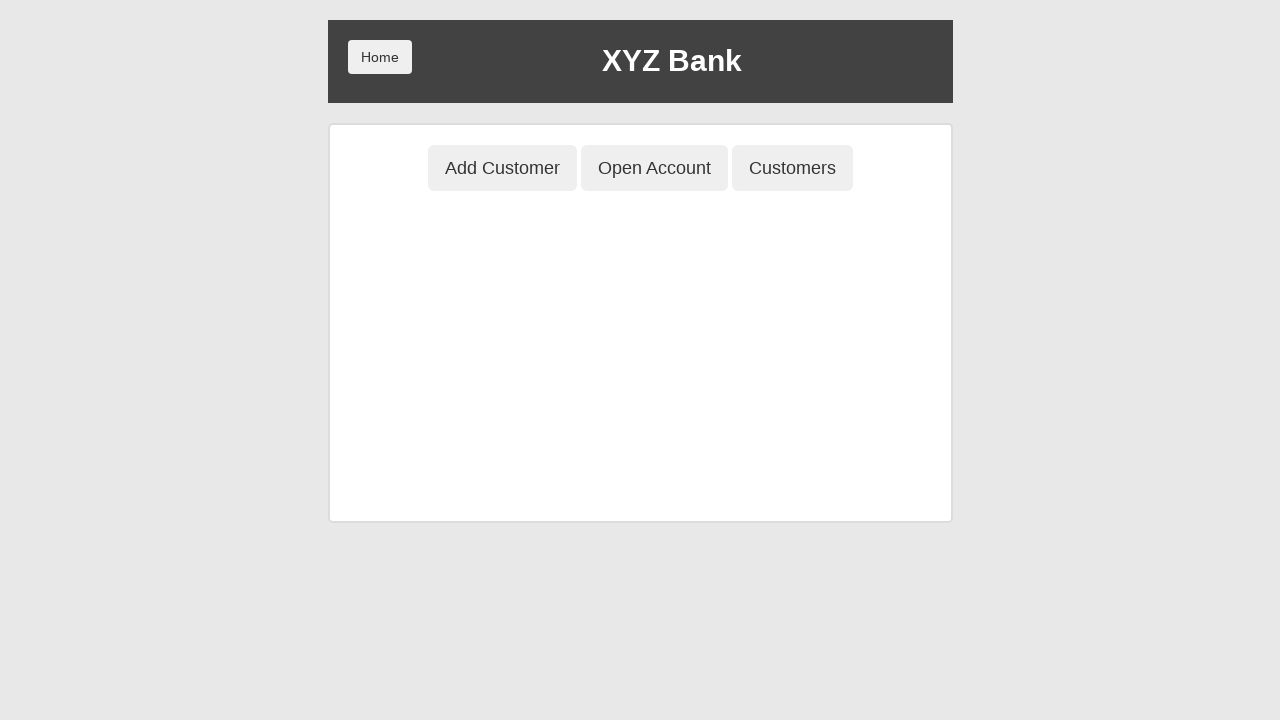